Tests the search functionality on Python.org by entering a search query "pycon" and submitting the form using the Enter key

Starting URL: https://www.python.org

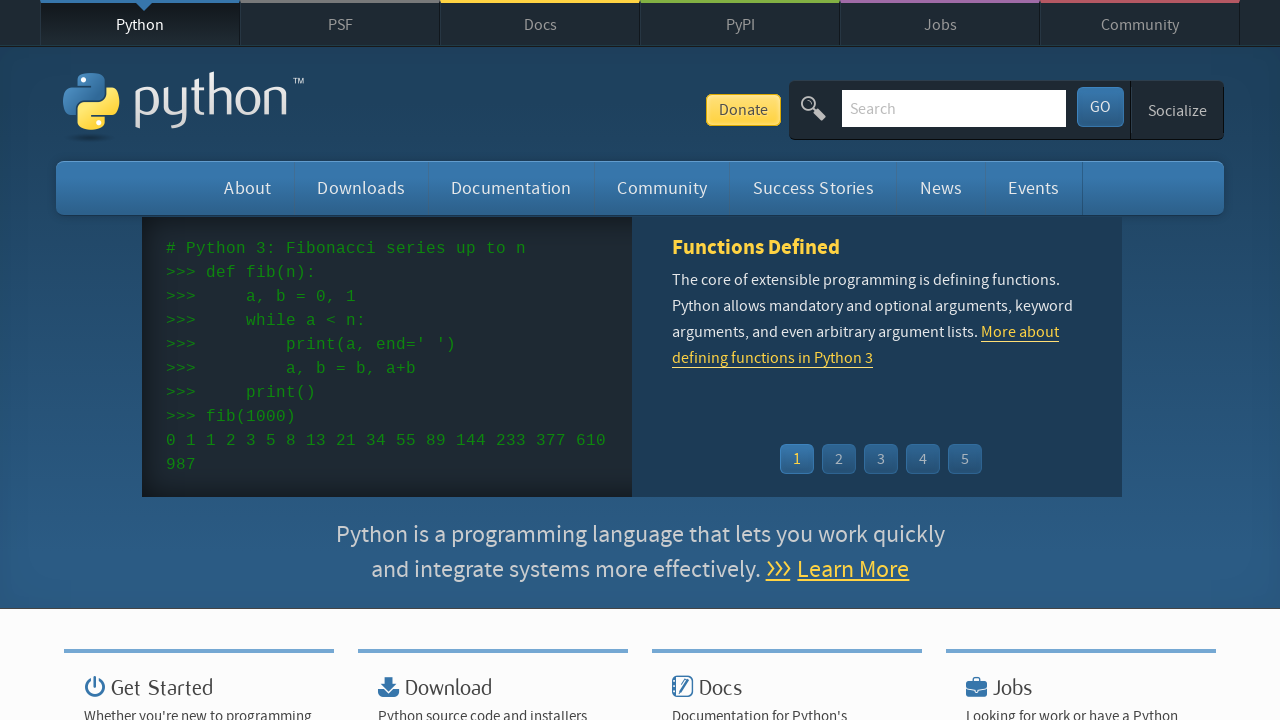

Filled search box with 'pycon' query on input[name='q']
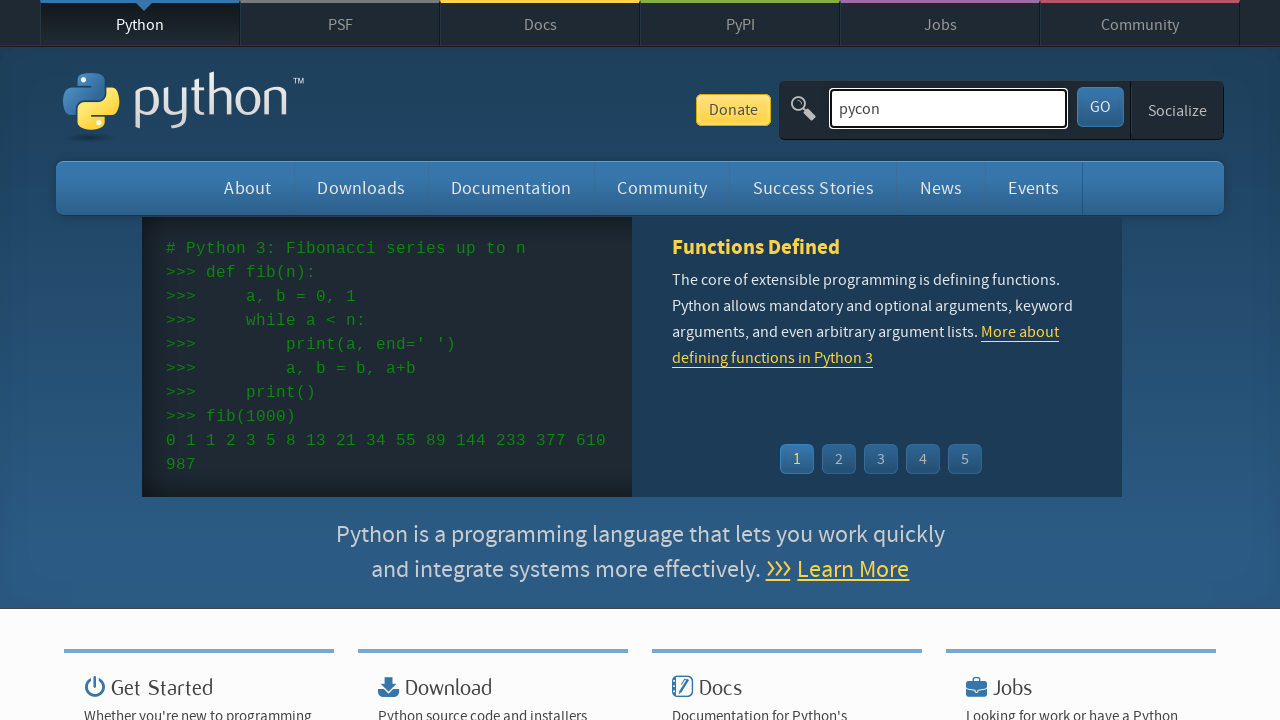

Pressed Enter to submit search form on input[name='q']
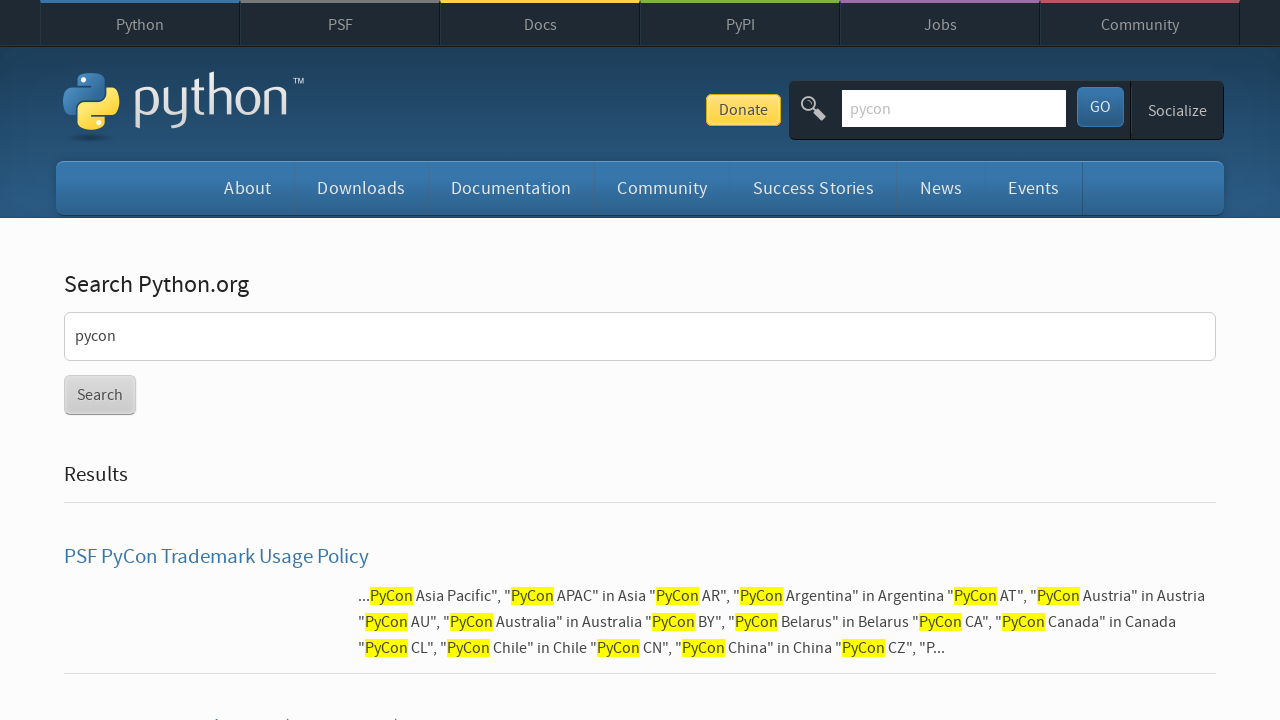

Search results page loaded successfully
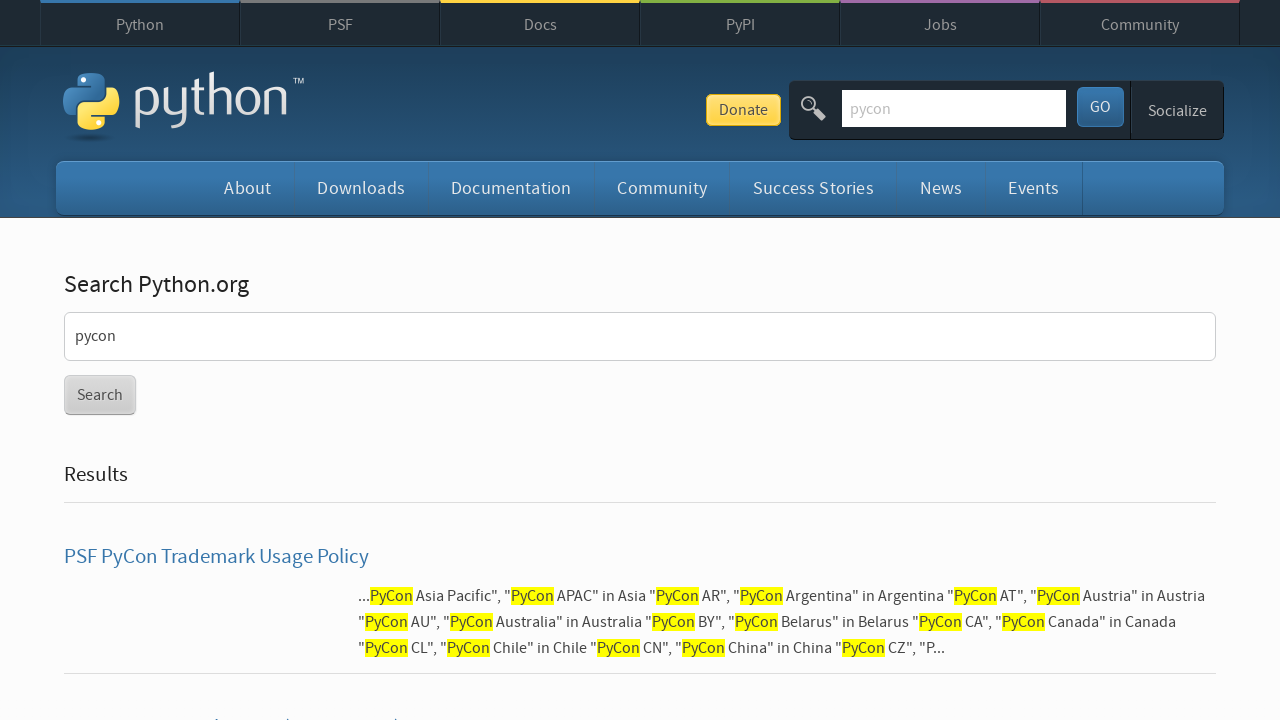

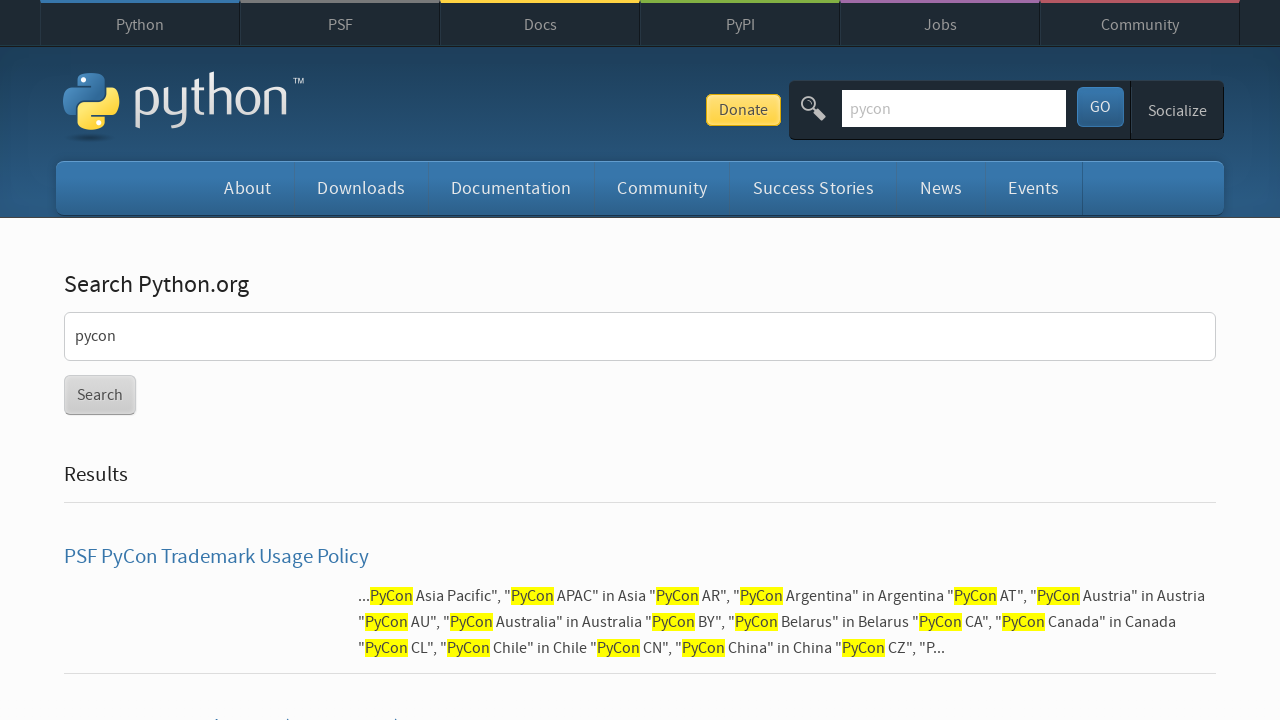